Tests file download functionality by navigating to a download page and clicking on a file link to initiate a download.

Starting URL: http://the-internet.herokuapp.com/download

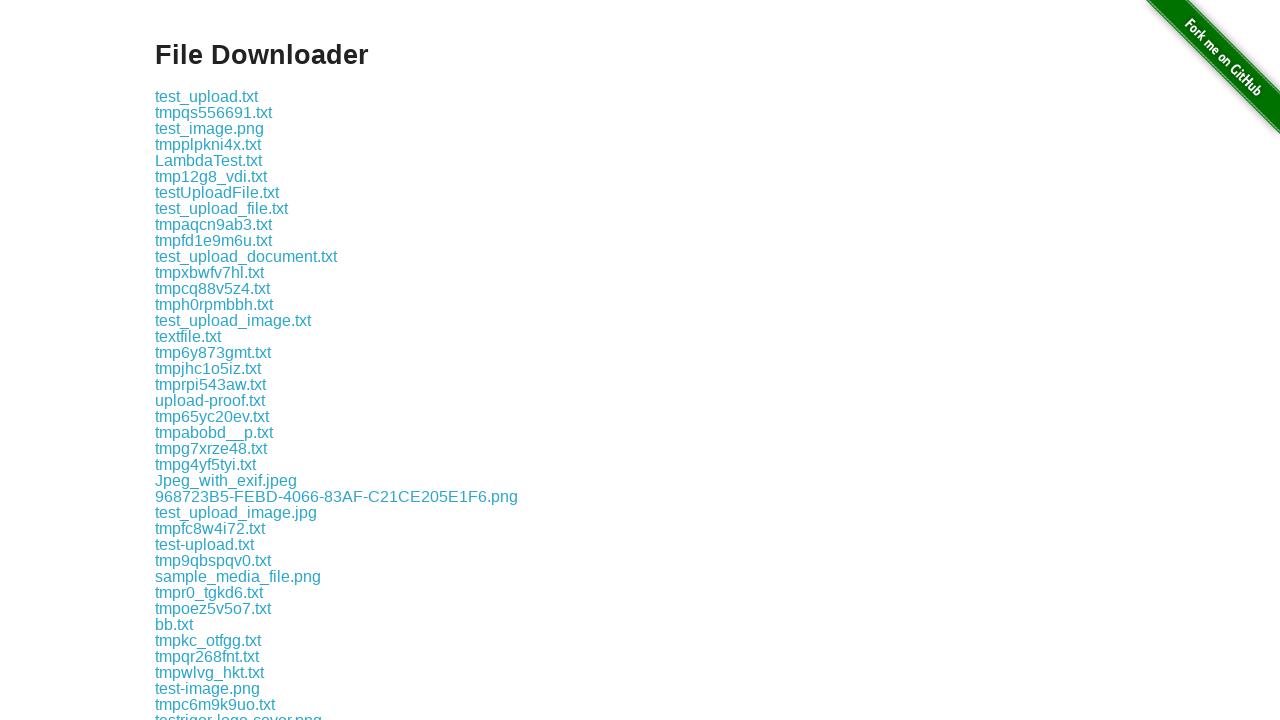

Clicked on the first download link at (206, 96) on .example a
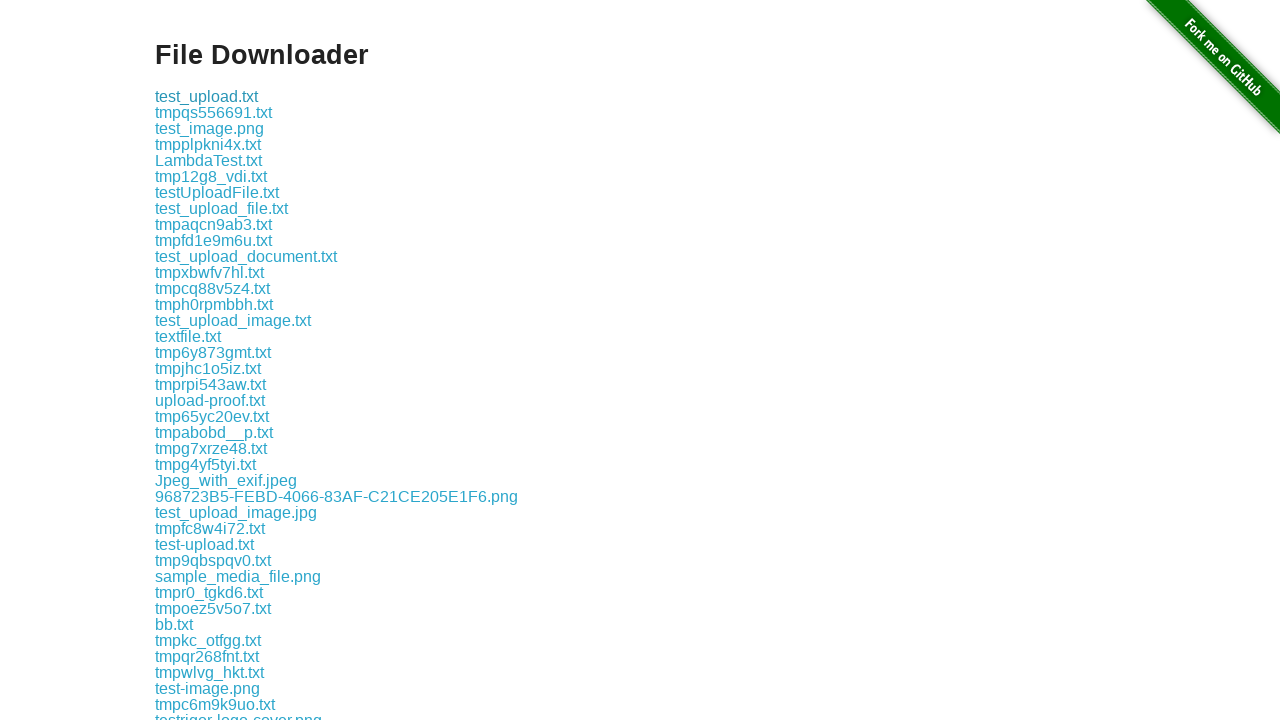

Waited 2 seconds for download to complete
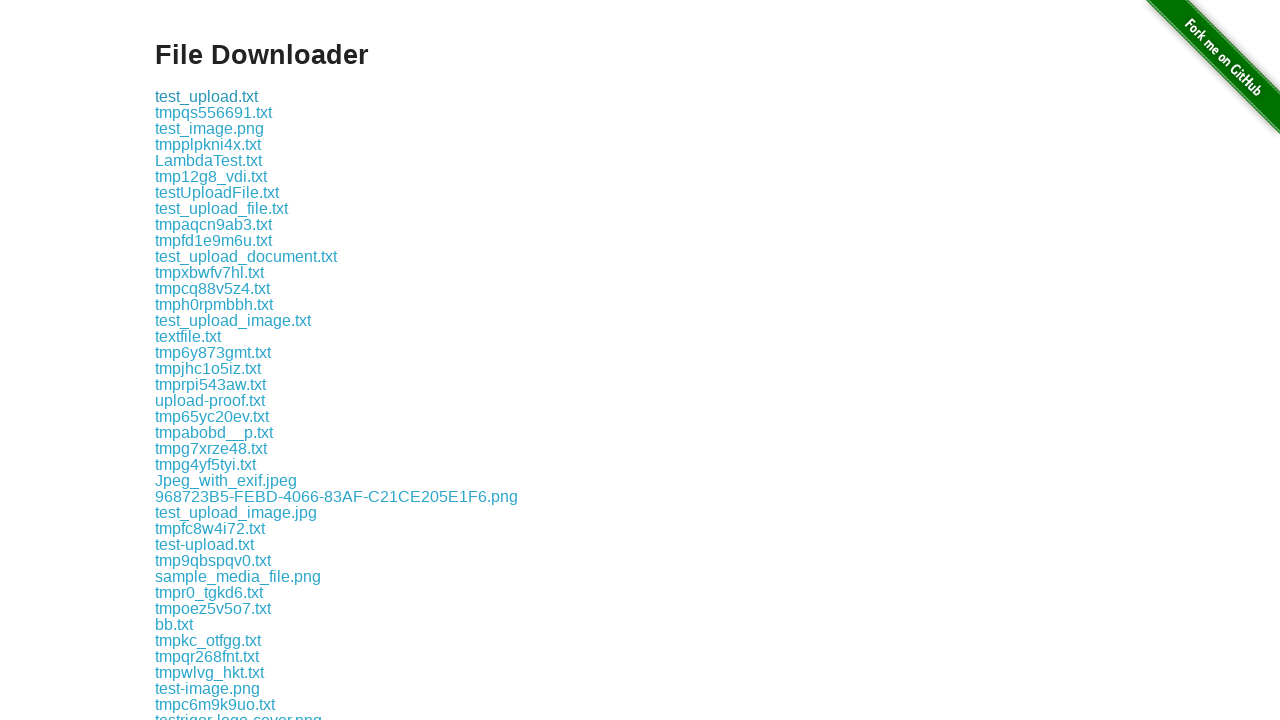

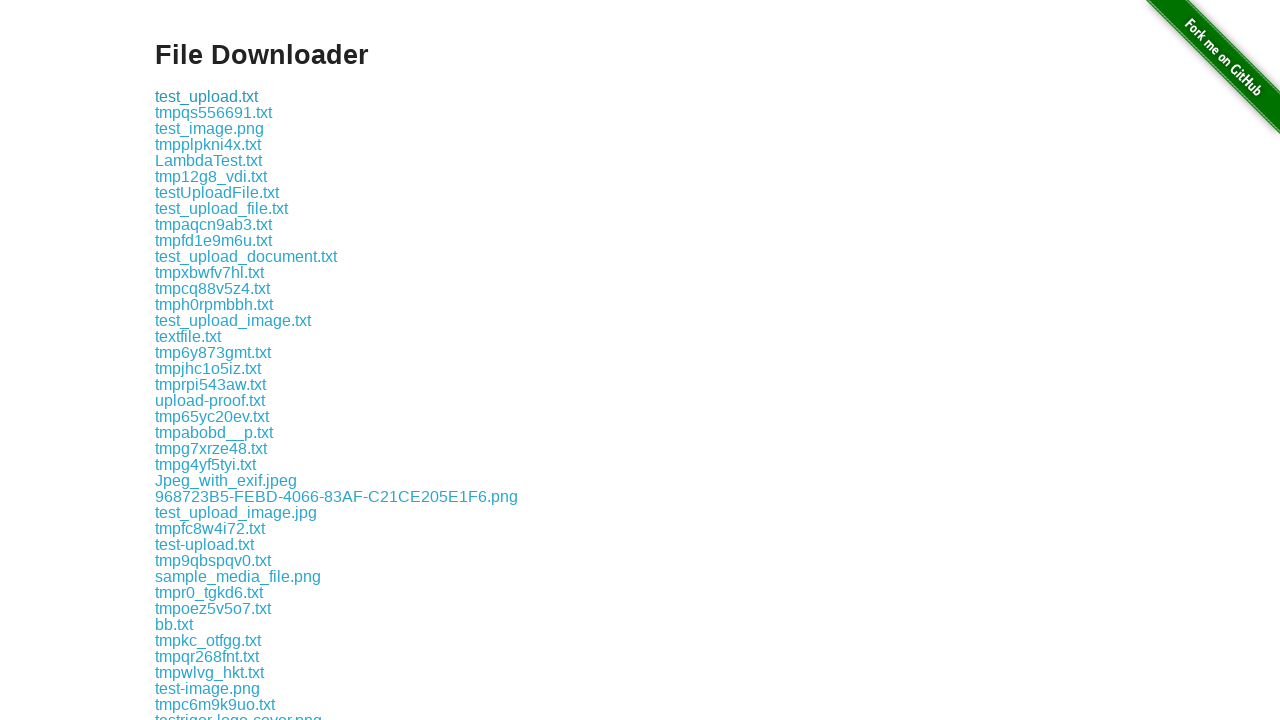